Tests iframe handling by switching to a parent frame, entering first and last name, then switching to a nested child frame to enter an email, and finally switching back to the default content.

Starting URL: https://letcode.in/frame

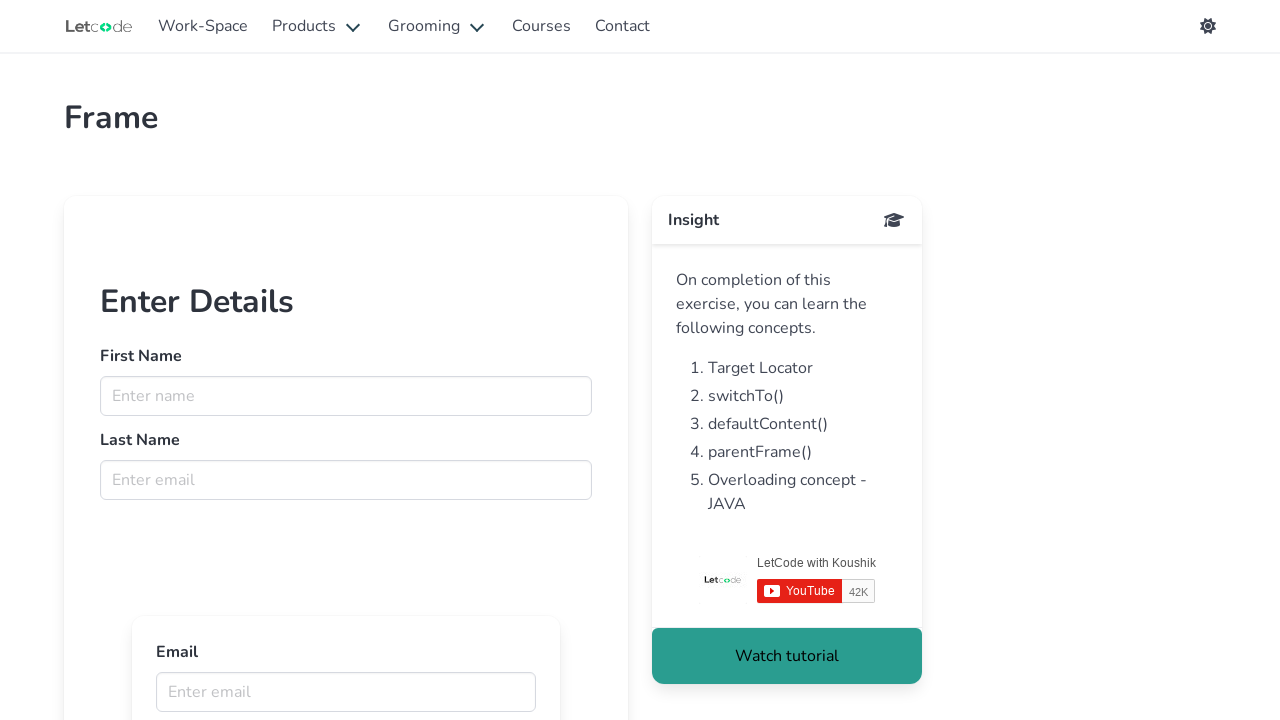

Switched to parent frame and filled first name field with 'John' on iframe#firstFr >> internal:control=enter-frame >> input[name='fname']
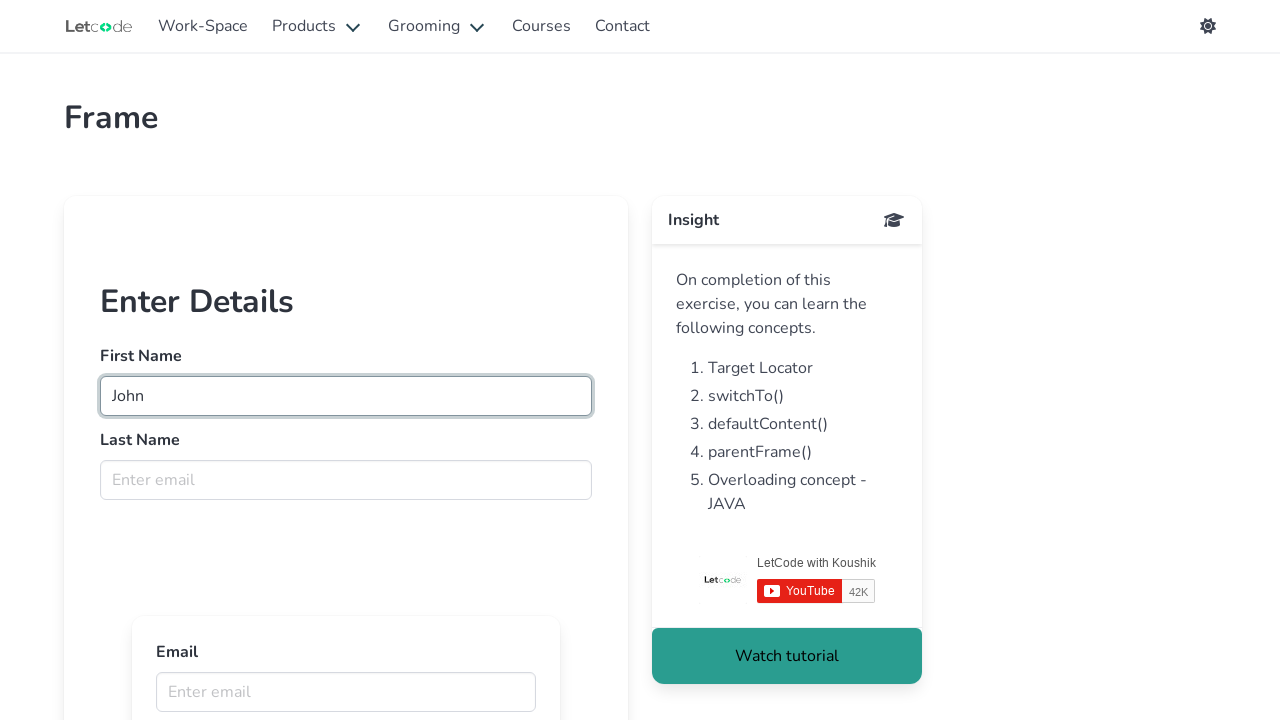

Filled last name field with 'Doe' in parent frame on iframe#firstFr >> internal:control=enter-frame >> input[name='lname']
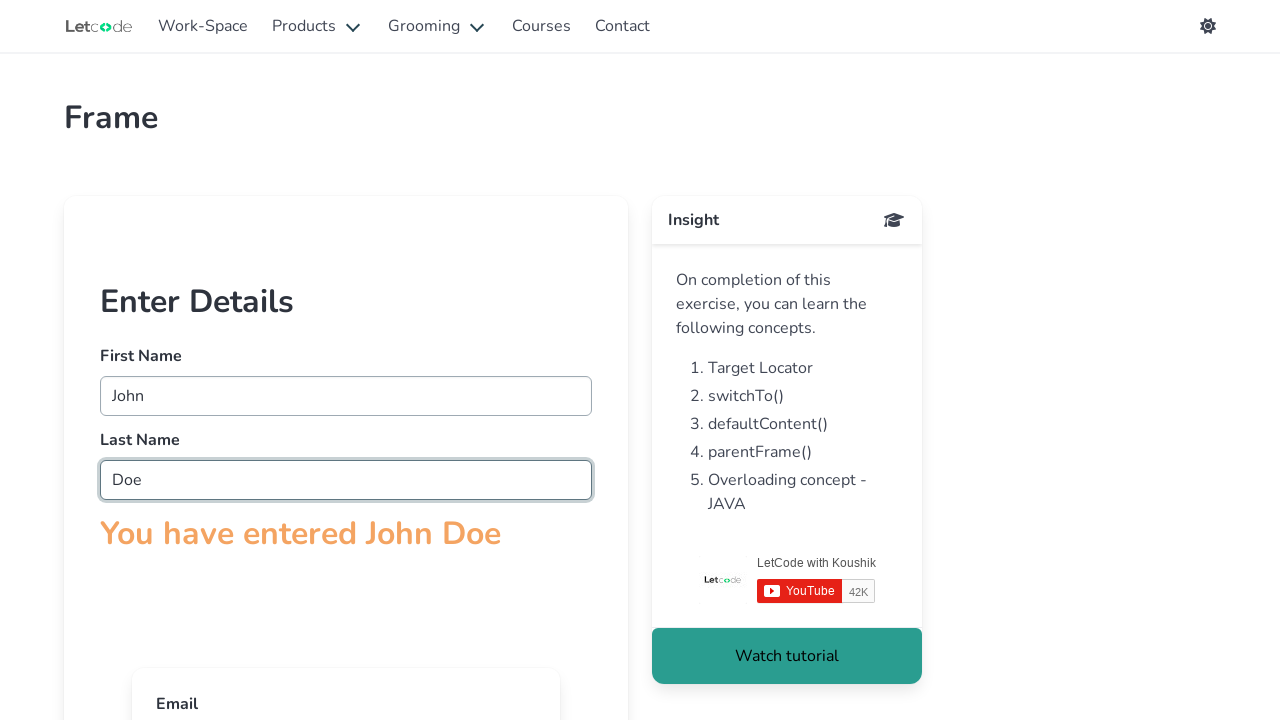

Switched to nested child frame and filled email field with 'john1122@gmail.com' on iframe#firstFr >> internal:control=enter-frame >> iframe[src='innerframe'] >> in
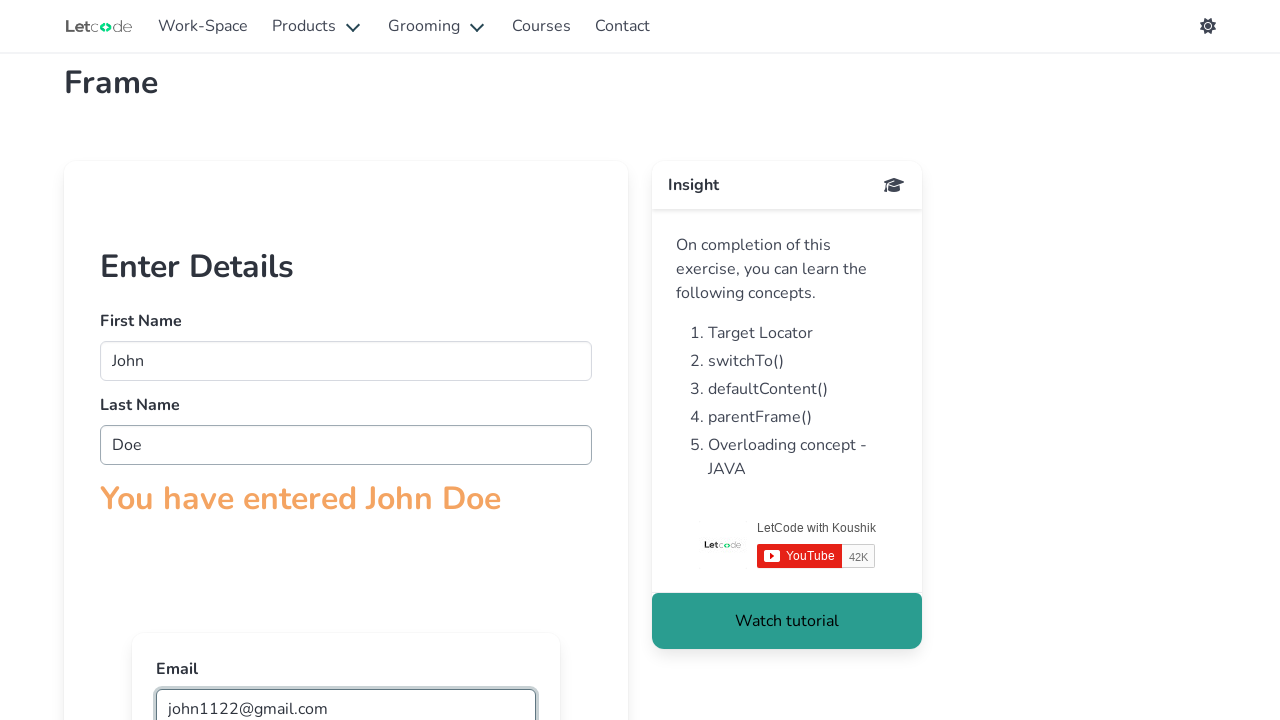

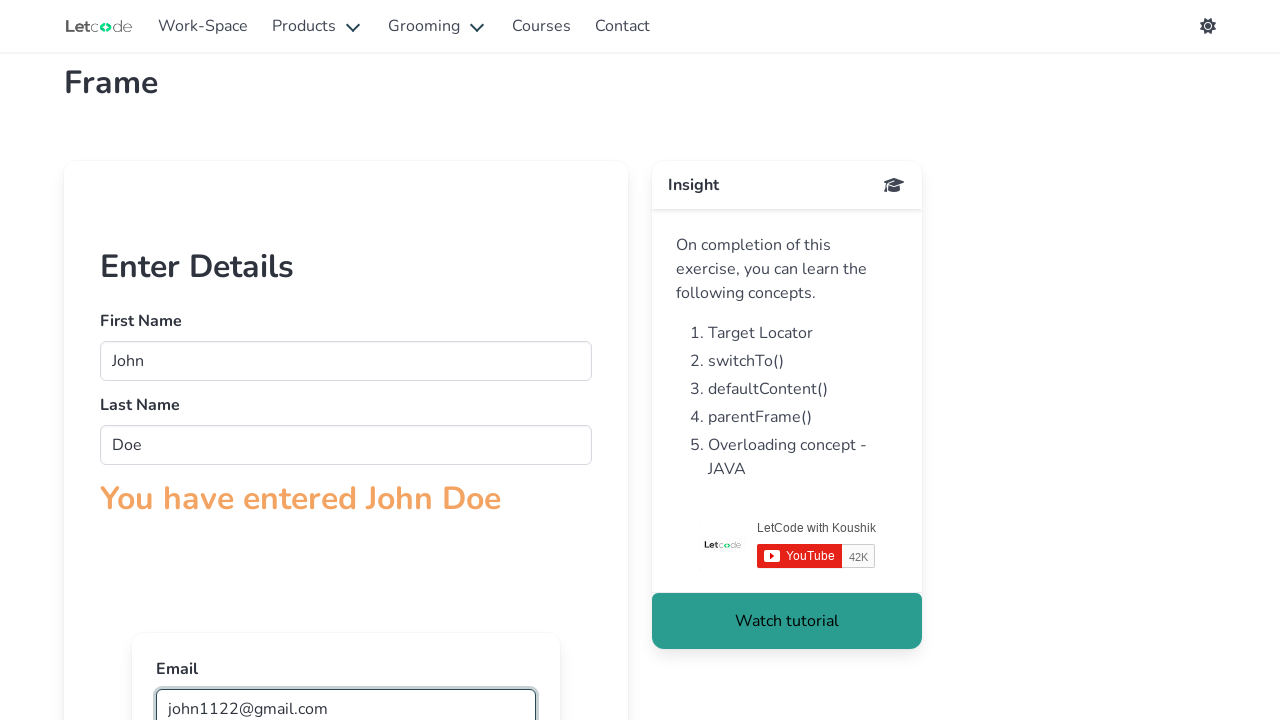